Tests auto-suggestive dropdown functionality by typing partial text and selecting a specific option from the suggestions

Starting URL: https://rahulshettyacademy.com/dropdownsPractise/

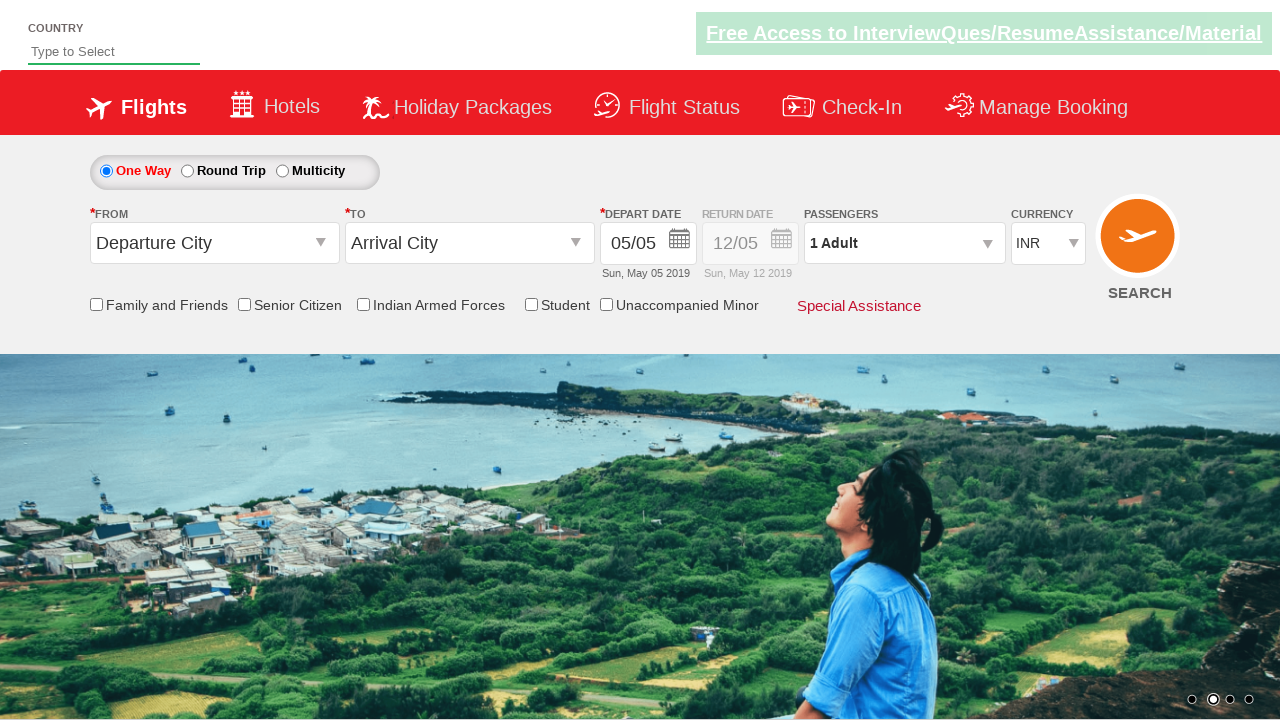

Filled autosuggest field with 'Ca' to trigger dropdown on #autosuggest
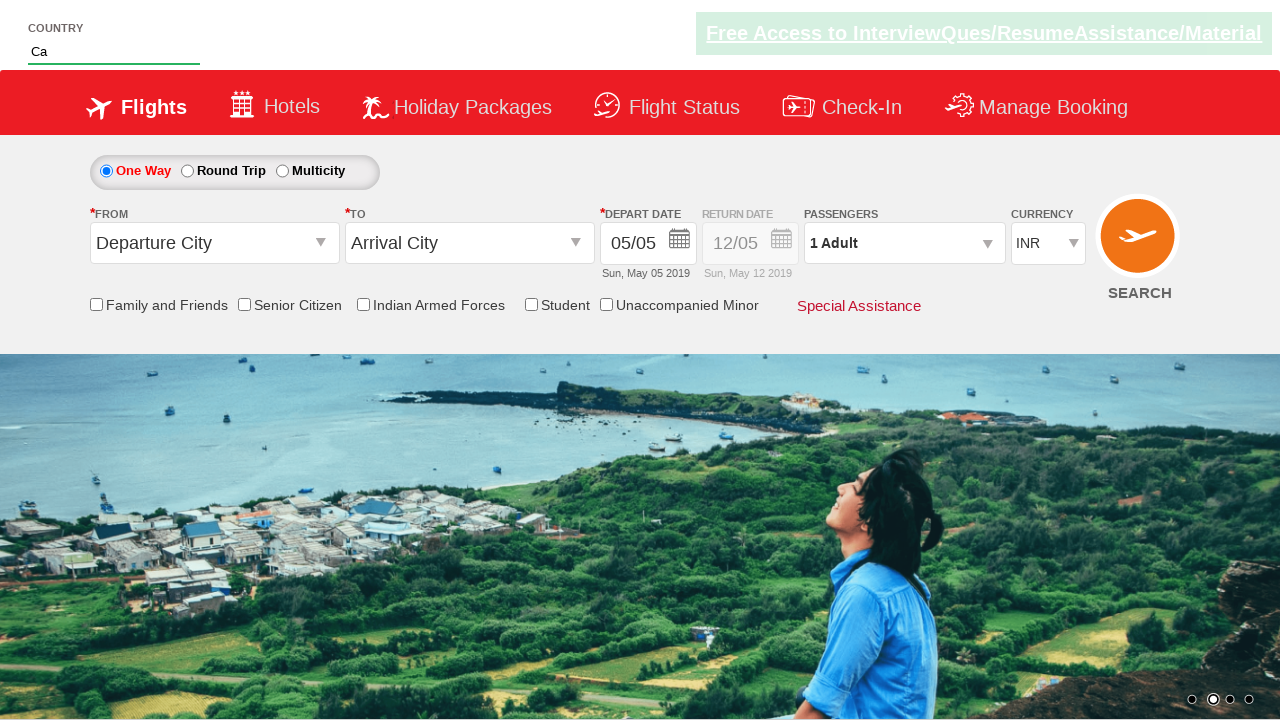

Dropdown options appeared after typing partial text
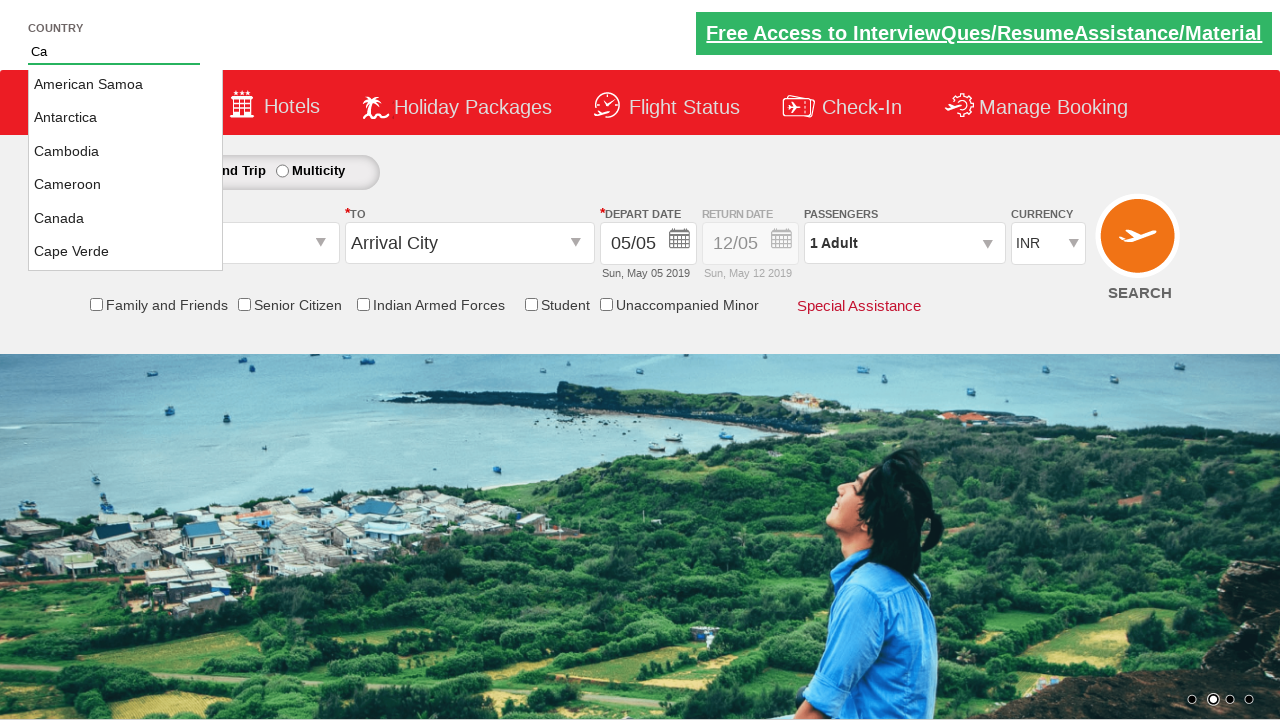

Retrieved all dropdown option elements
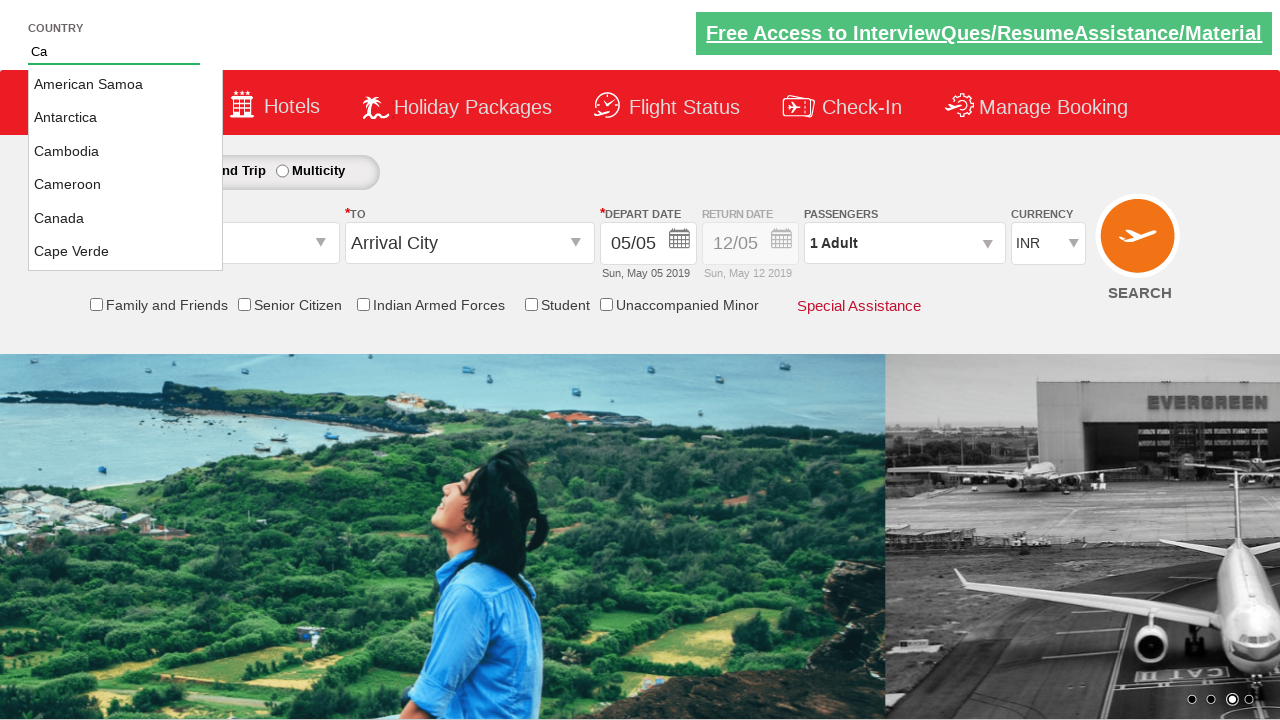

Selected 'Canada' from the dropdown options at (126, 218) on li.ui-menu-item a >> nth=4
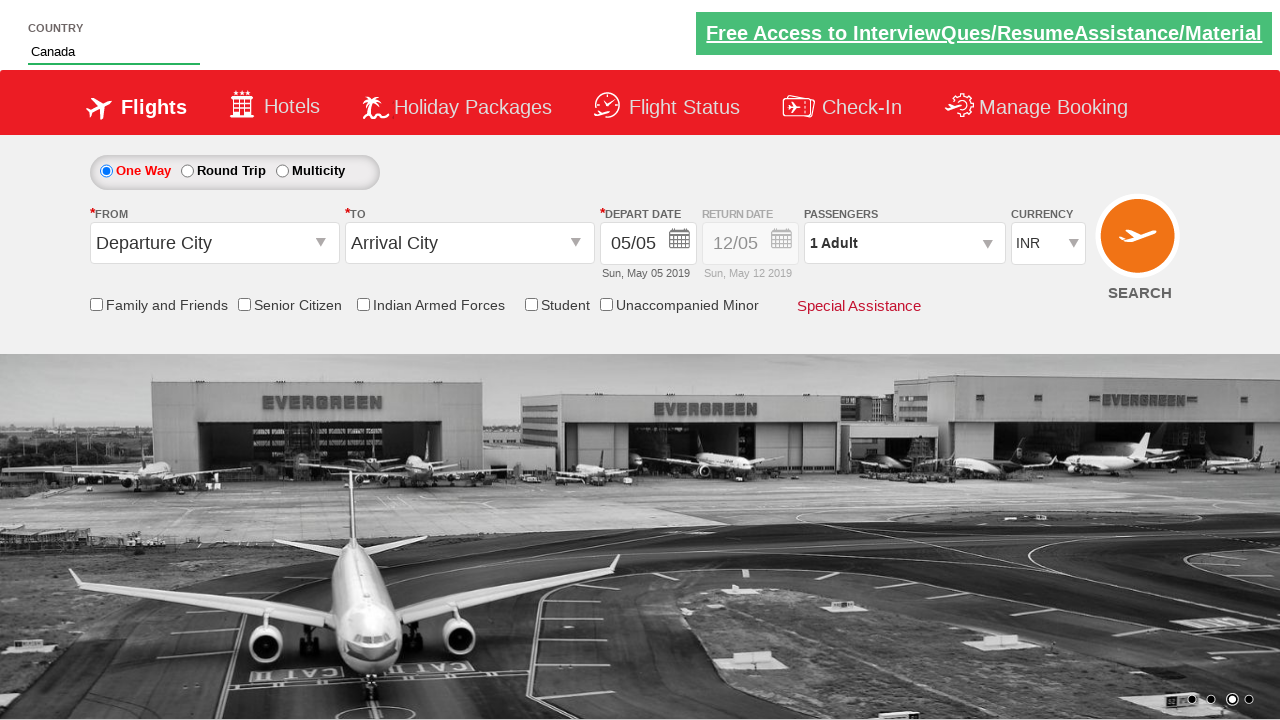

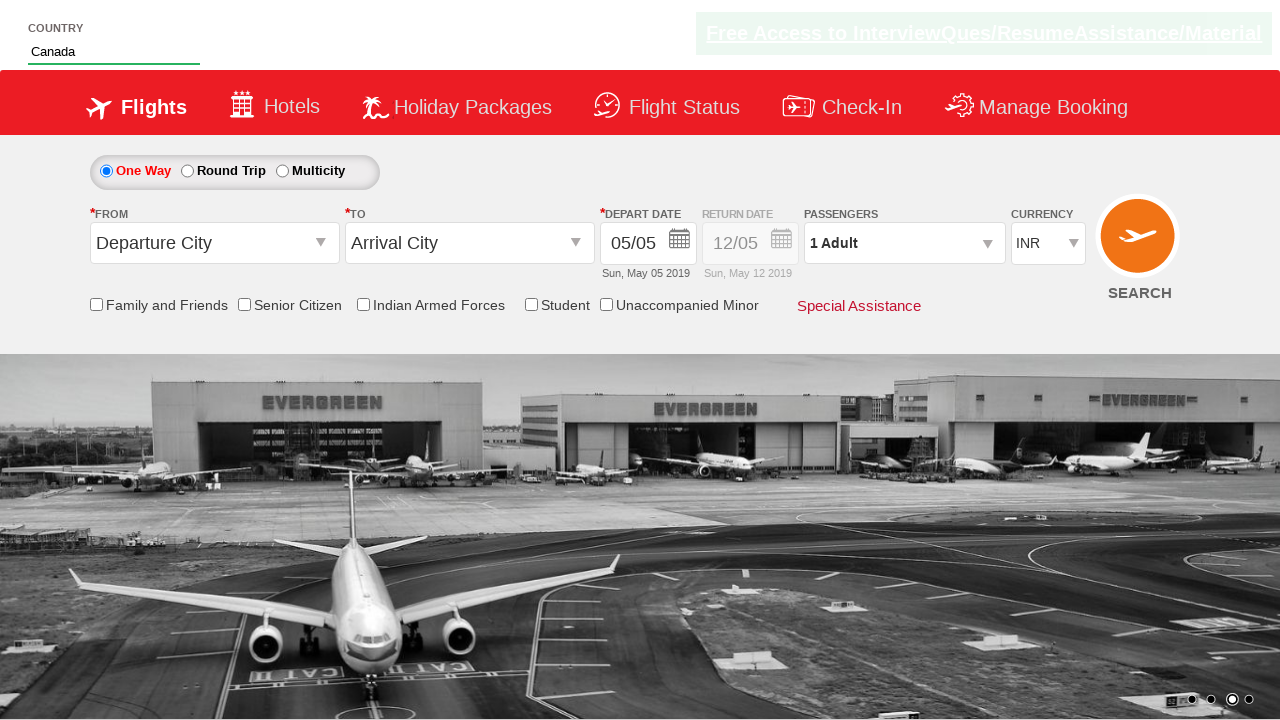